Tests the Playwright documentation website by verifying the page title, checking the "Get started" link attributes, clicking it, and verifying navigation to the intro page

Starting URL: https://playwright.dev

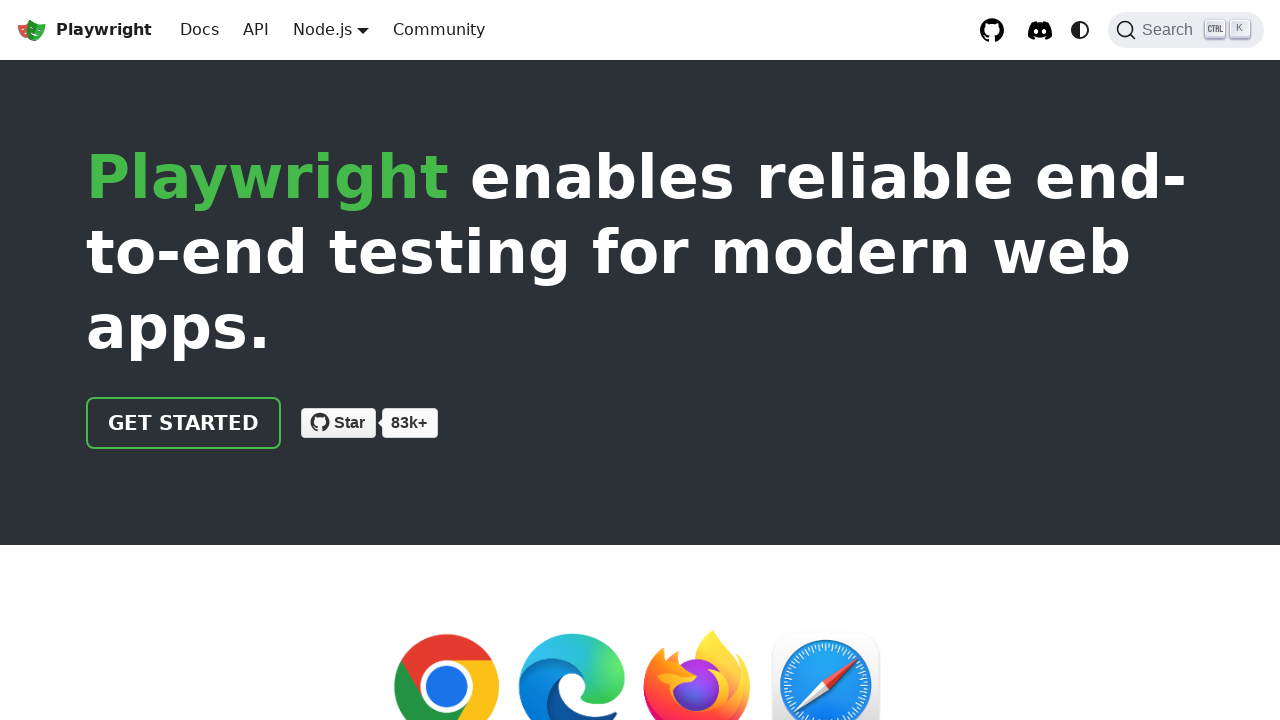

Verified page title contains 'Playwright'
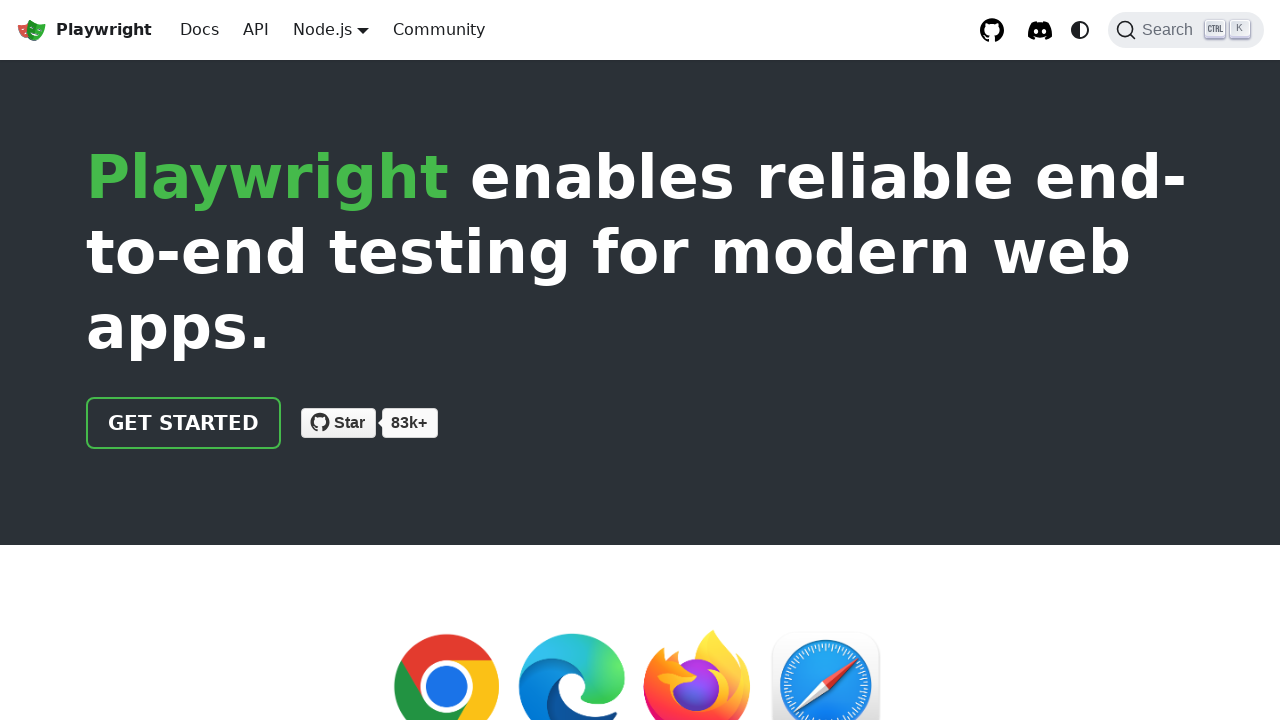

Located 'Get started' link element
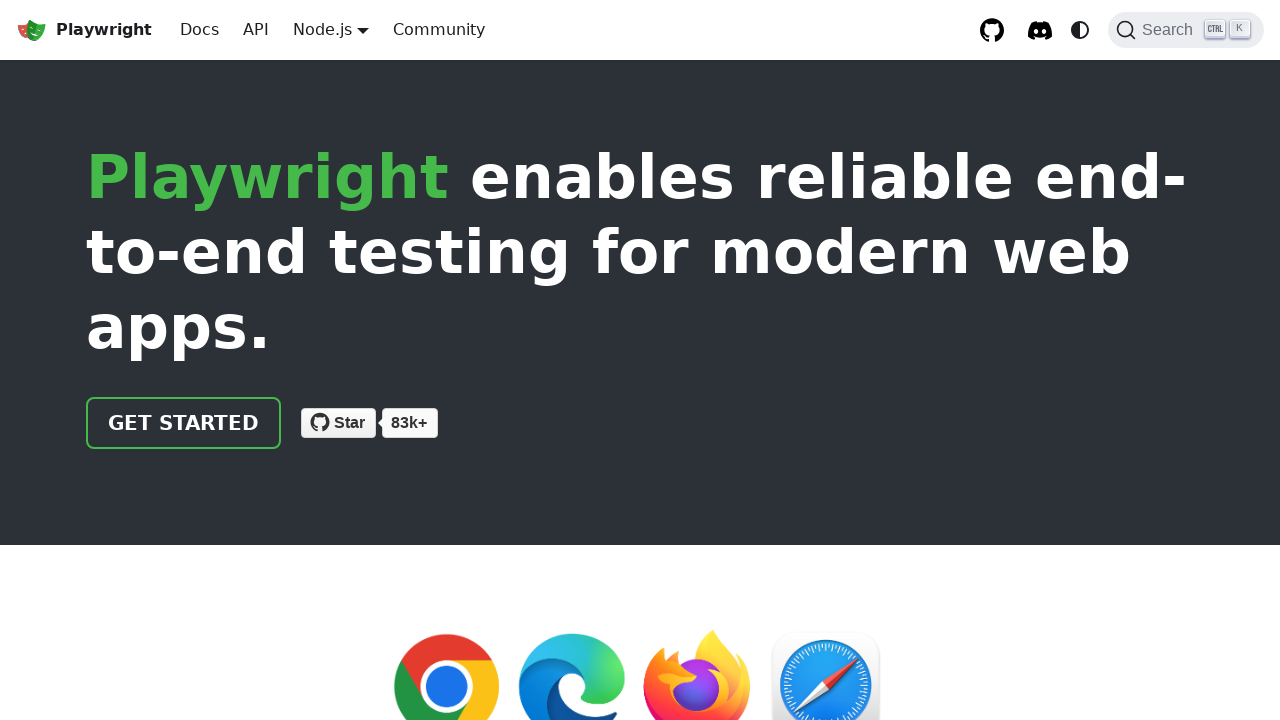

Verified 'Get started' link href attribute is '/docs/intro'
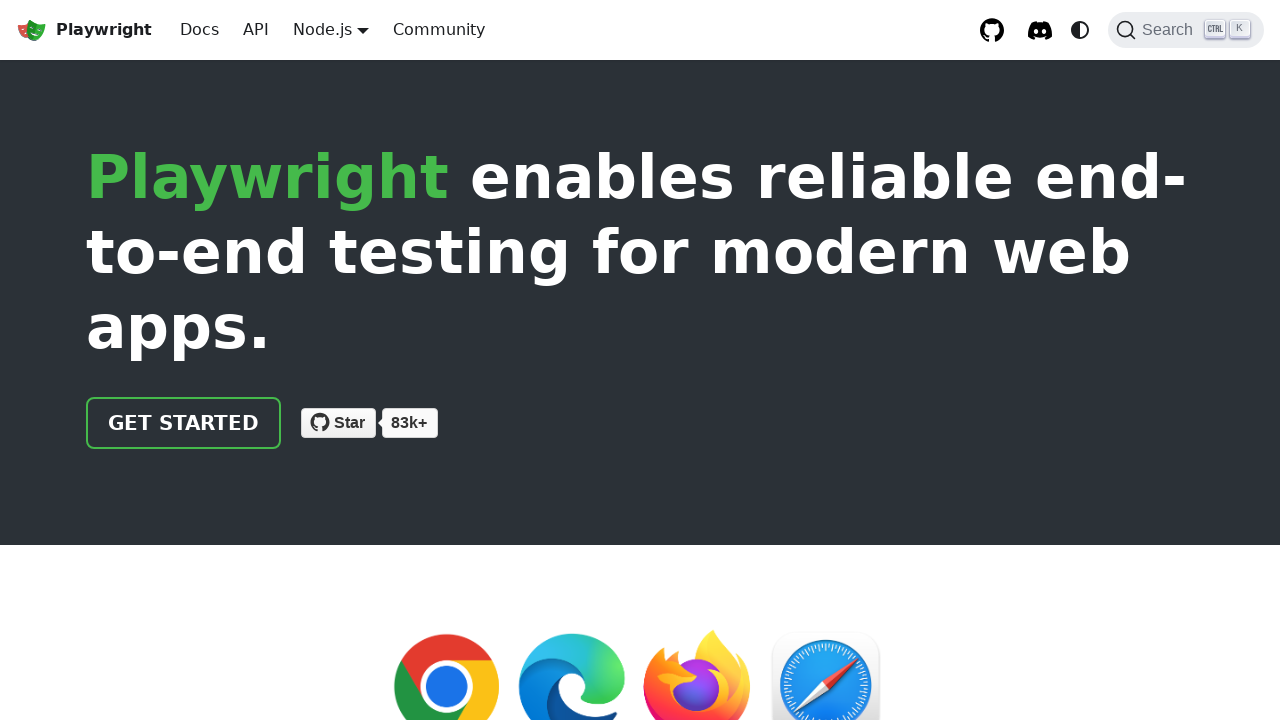

Clicked 'Get started' link at (184, 423) on internal:role=link[name="Get started"i]
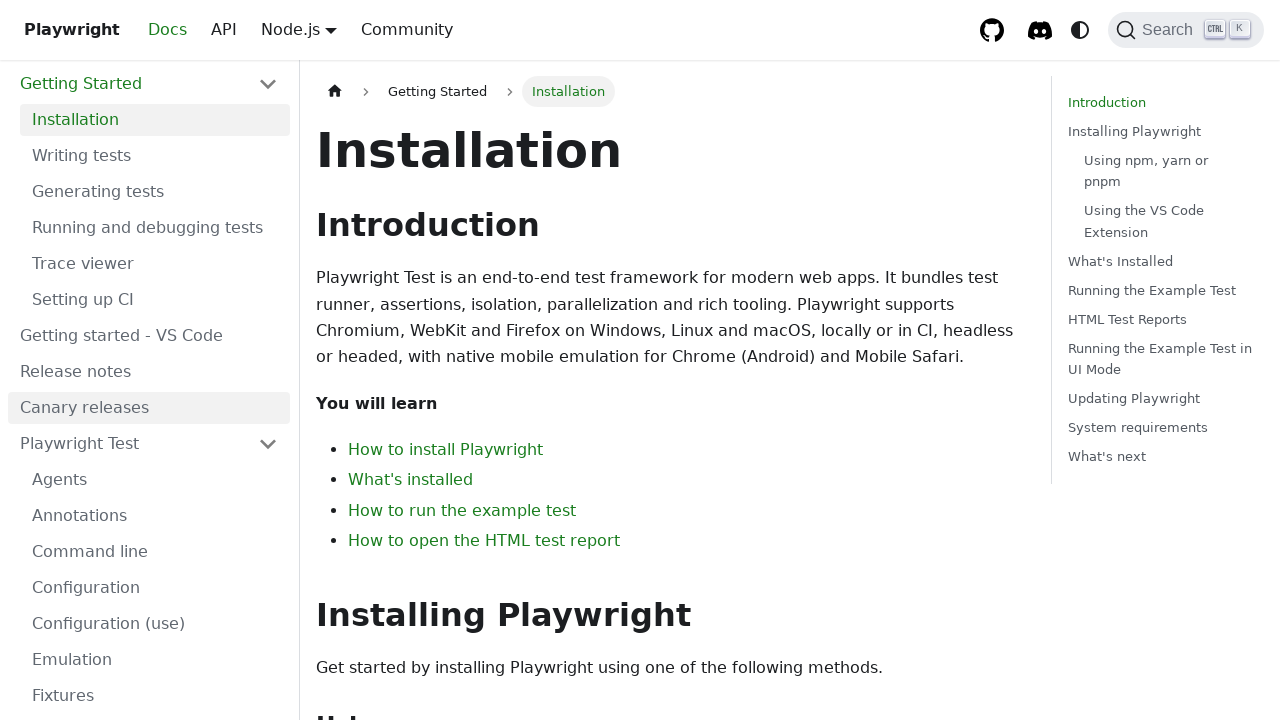

Successfully navigated to intro page
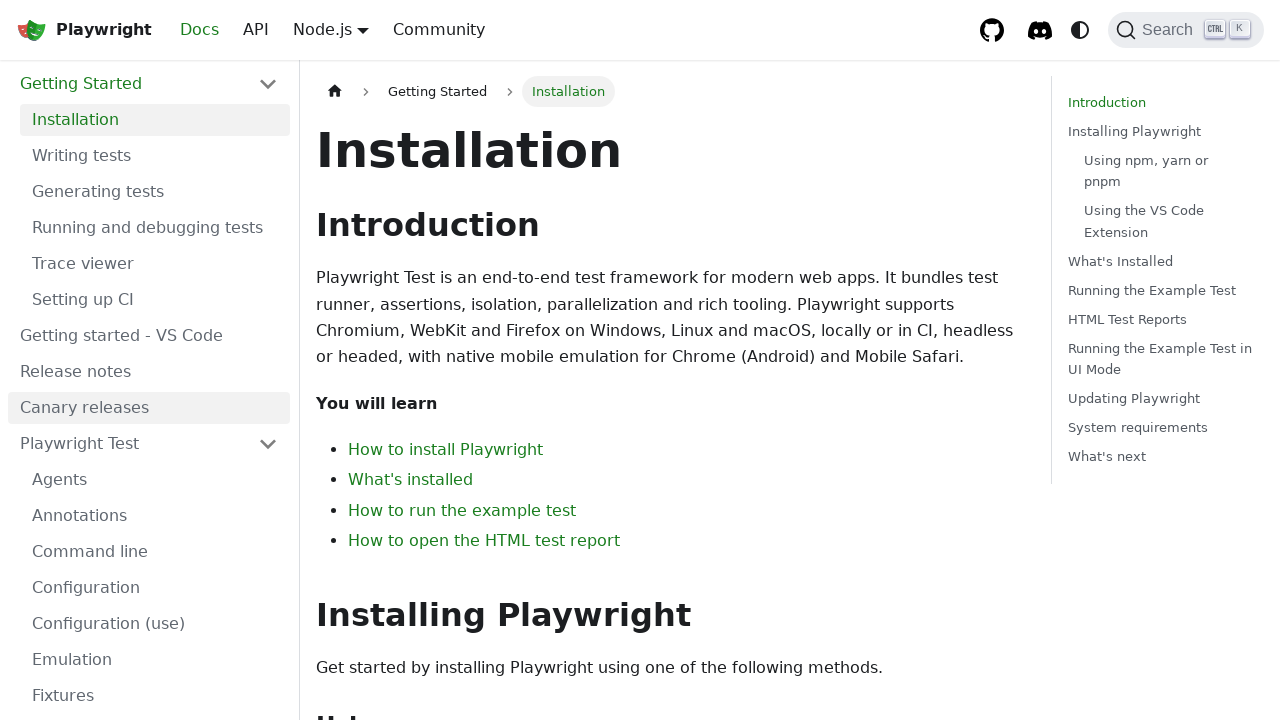

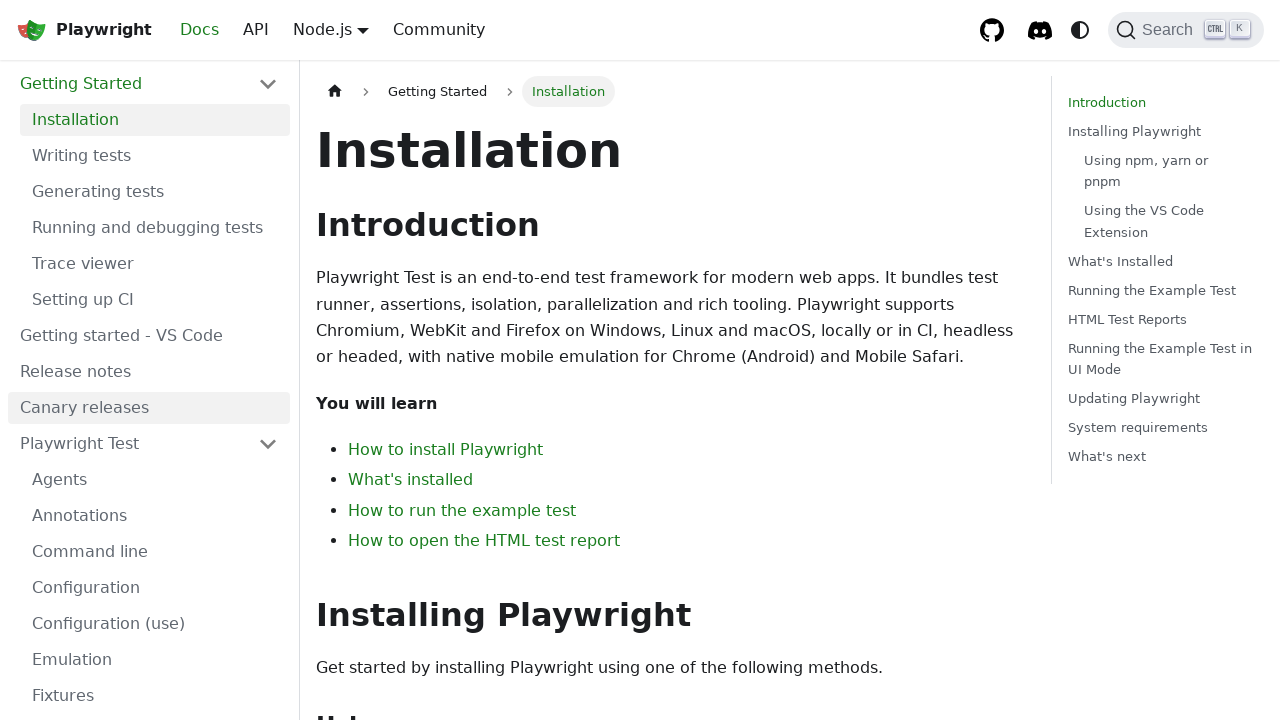